Tests selecting a specific radio button (Female gender) from a group of gender radio buttons on a practice form

Starting URL: https://www.techlistic.com/p/selenium-practice-form.html

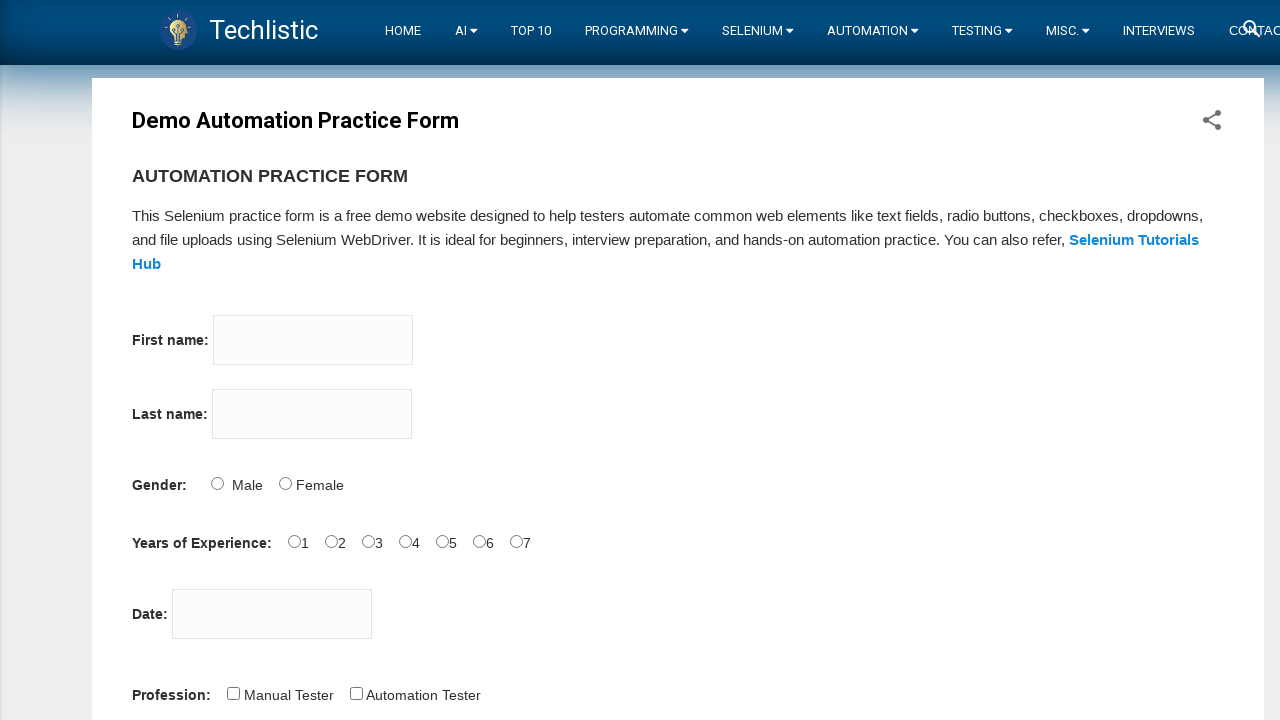

Scrolled down 800 pixels to view form elements
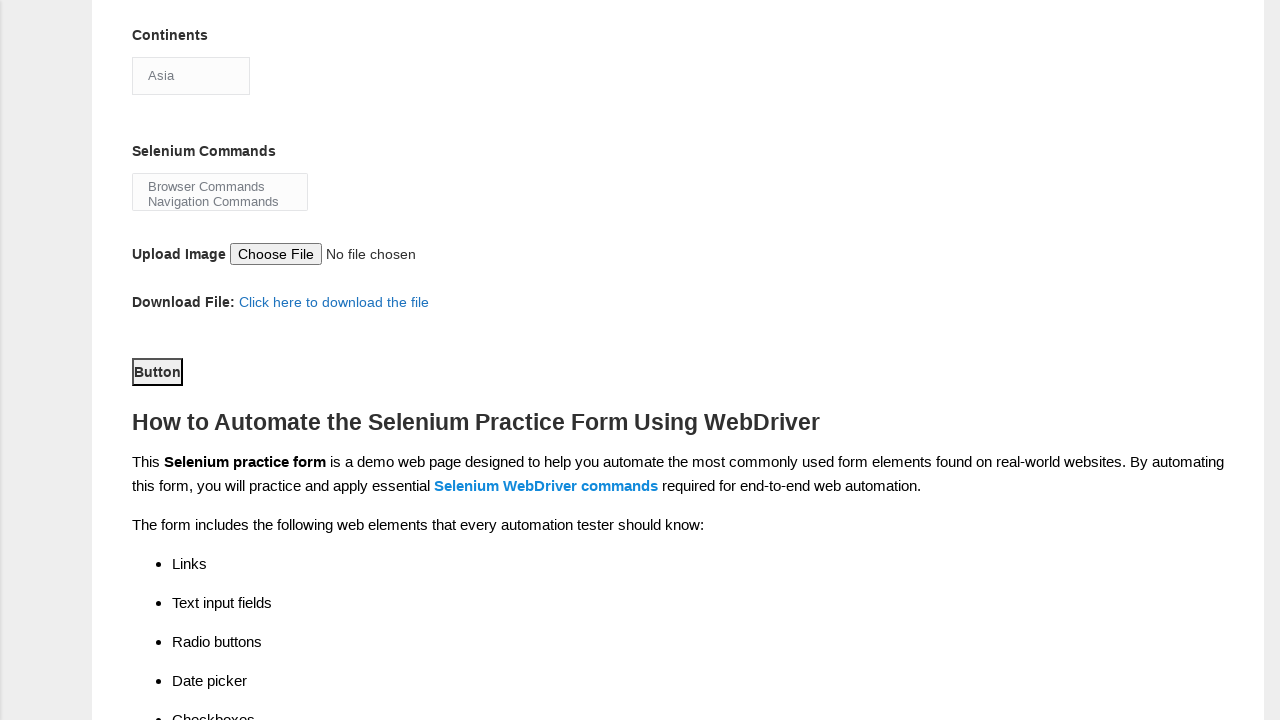

Located all gender radio buttons
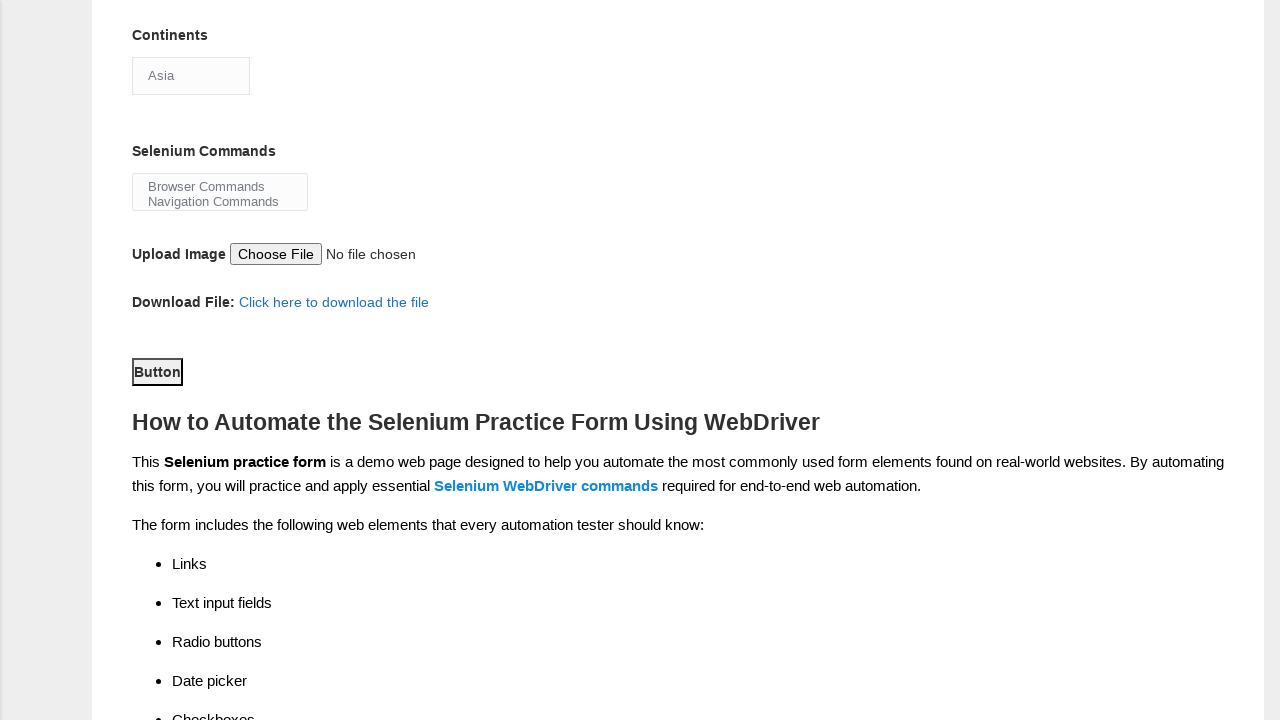

Found 2 gender radio button(s)
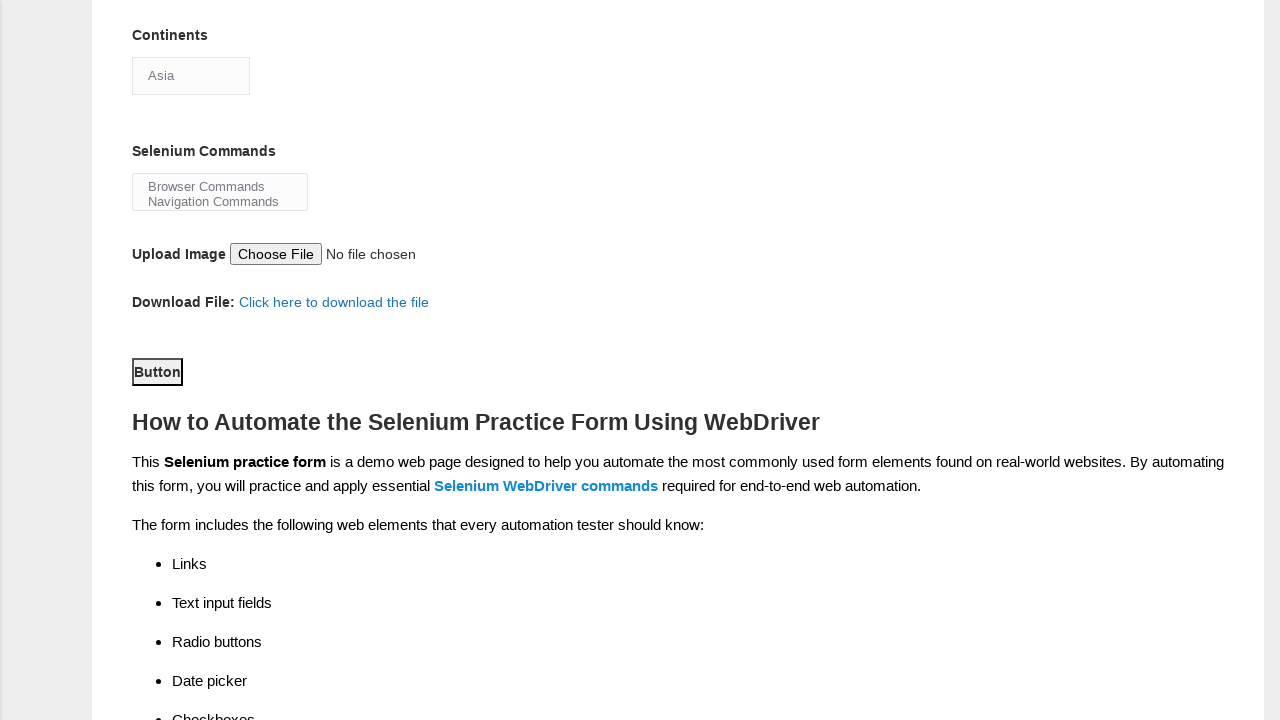

Inspected radio button at index 0
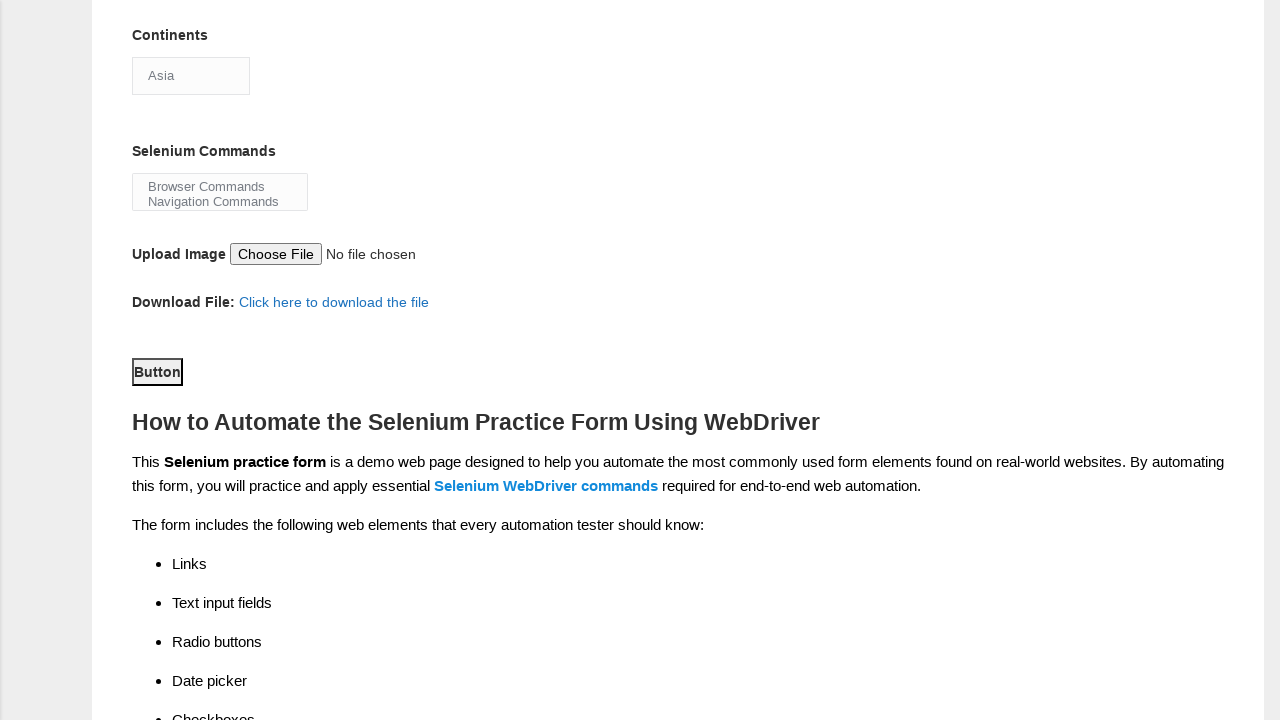

Inspected radio button at index 1
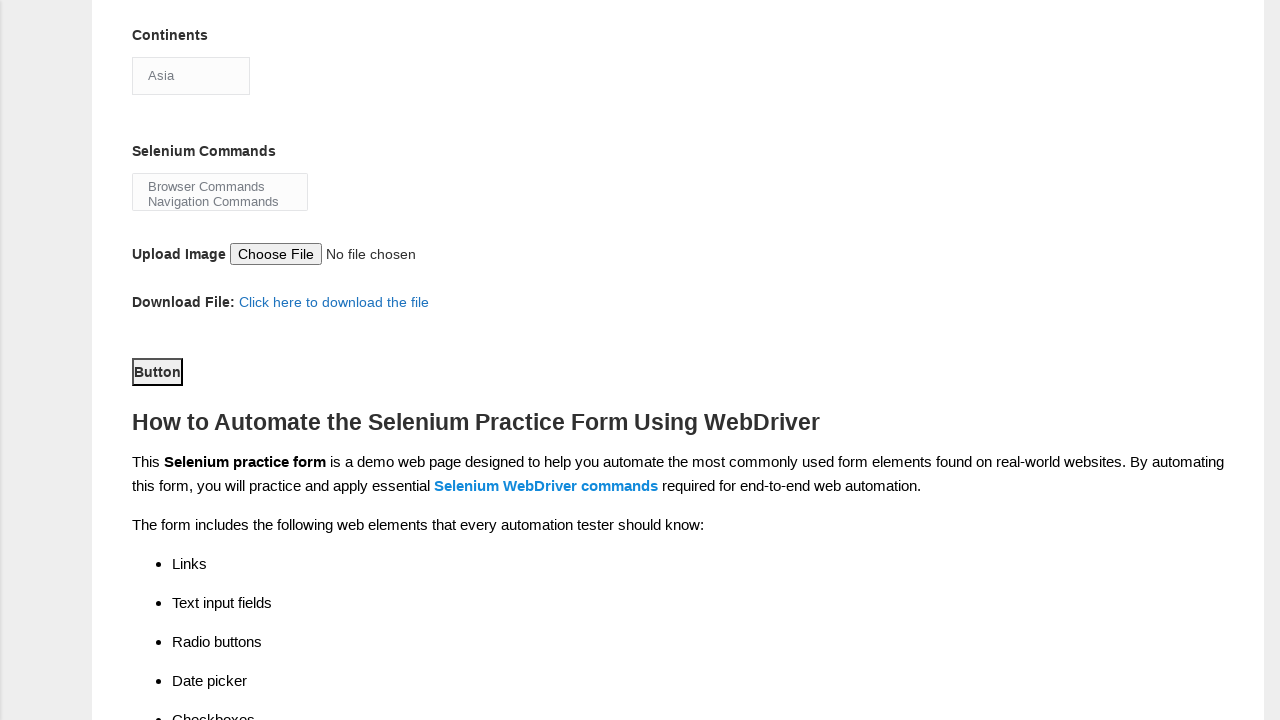

Selected Female gender radio button at (285, 360) on input[name='sex'] >> nth=1
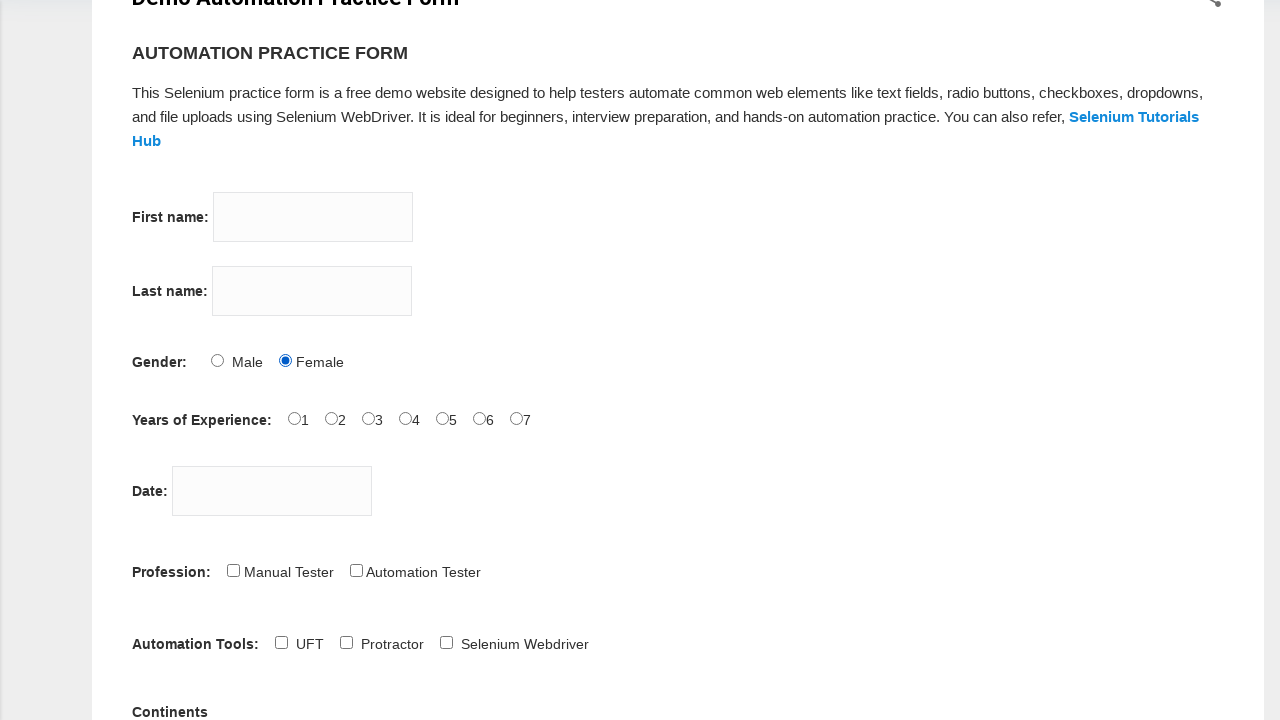

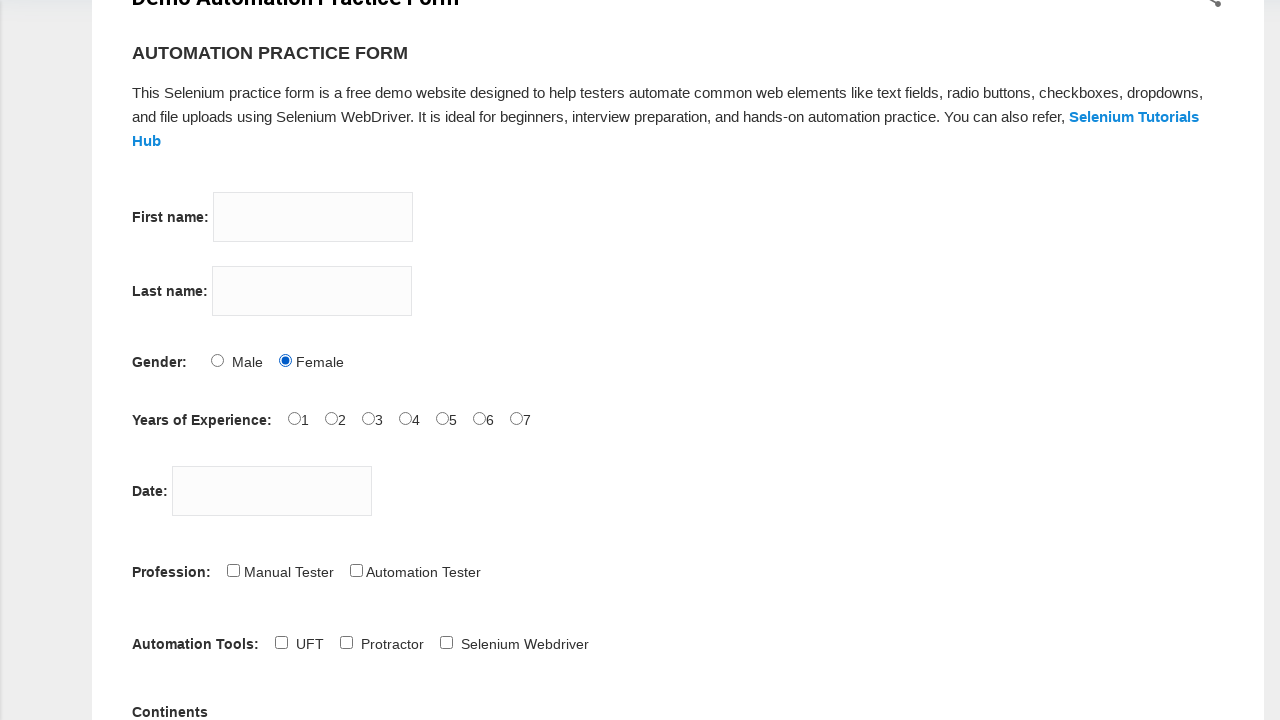